Tests marking all todo items as completed using the toggle-all checkbox

Starting URL: https://demo.playwright.dev/todomvc

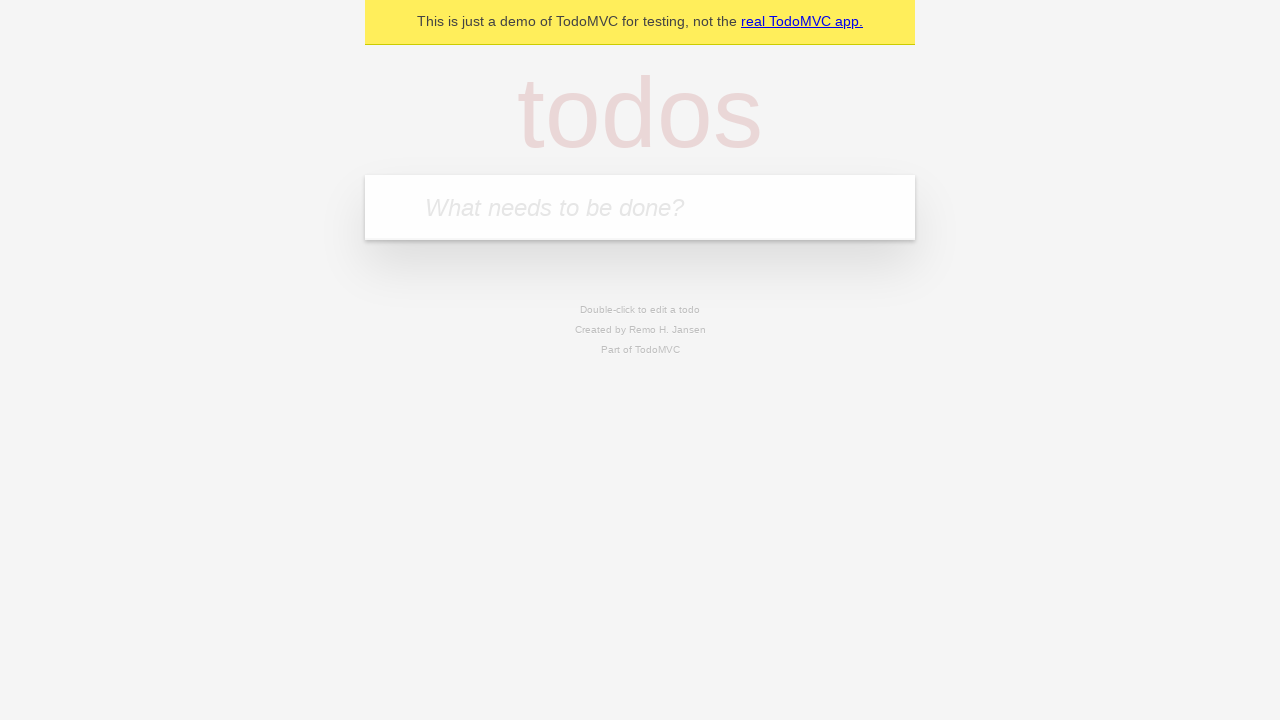

Filled new todo input with 'buy some cheese' on .new-todo
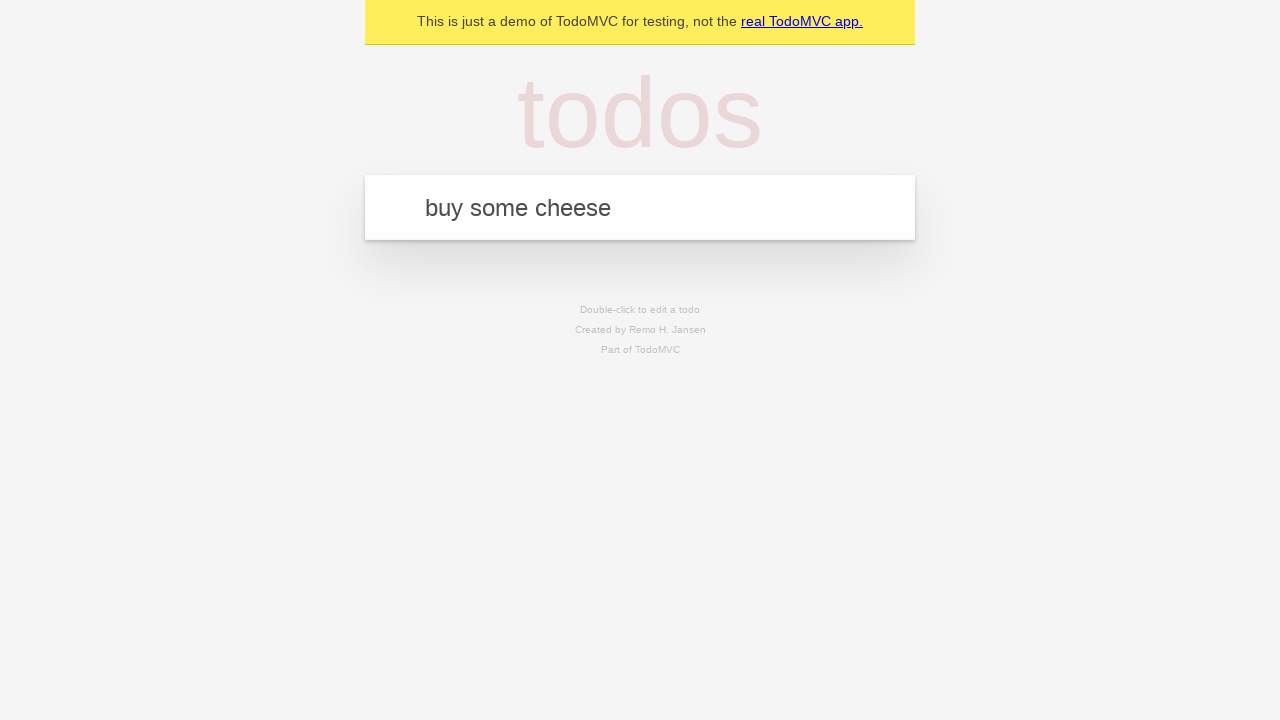

Pressed Enter to add 'buy some cheese' to todo list on .new-todo
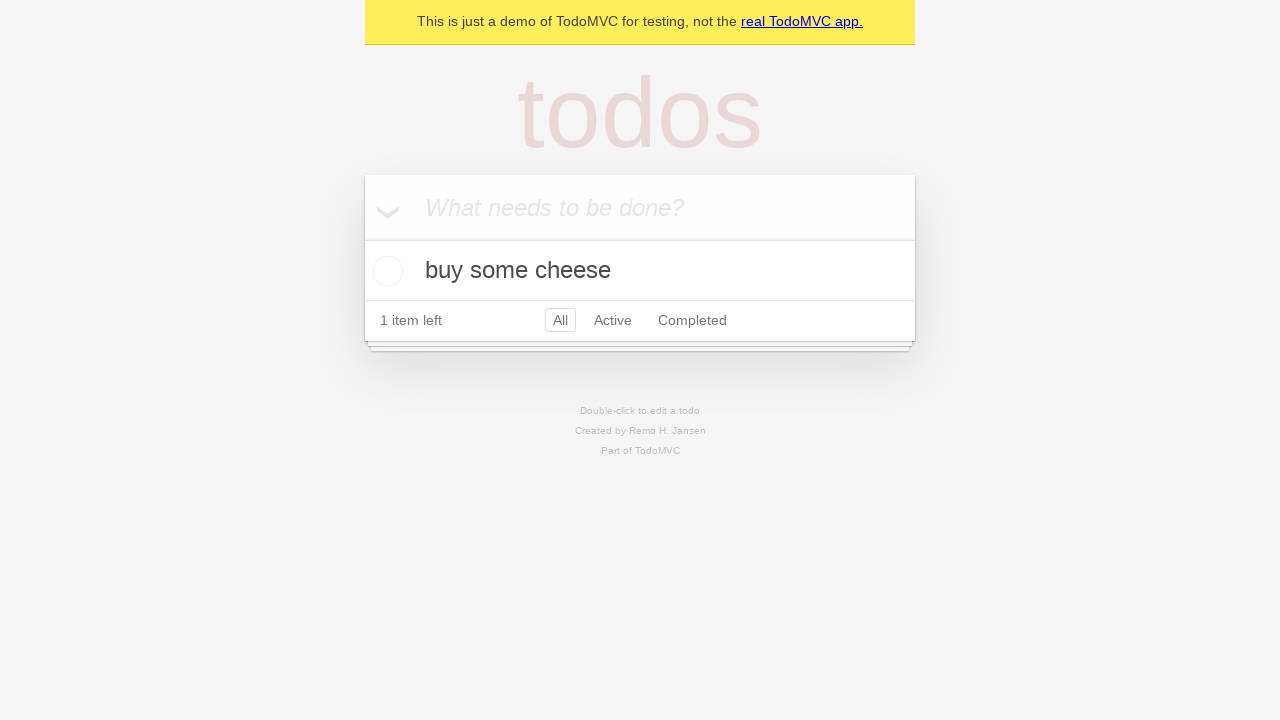

Filled new todo input with 'feed the cat' on .new-todo
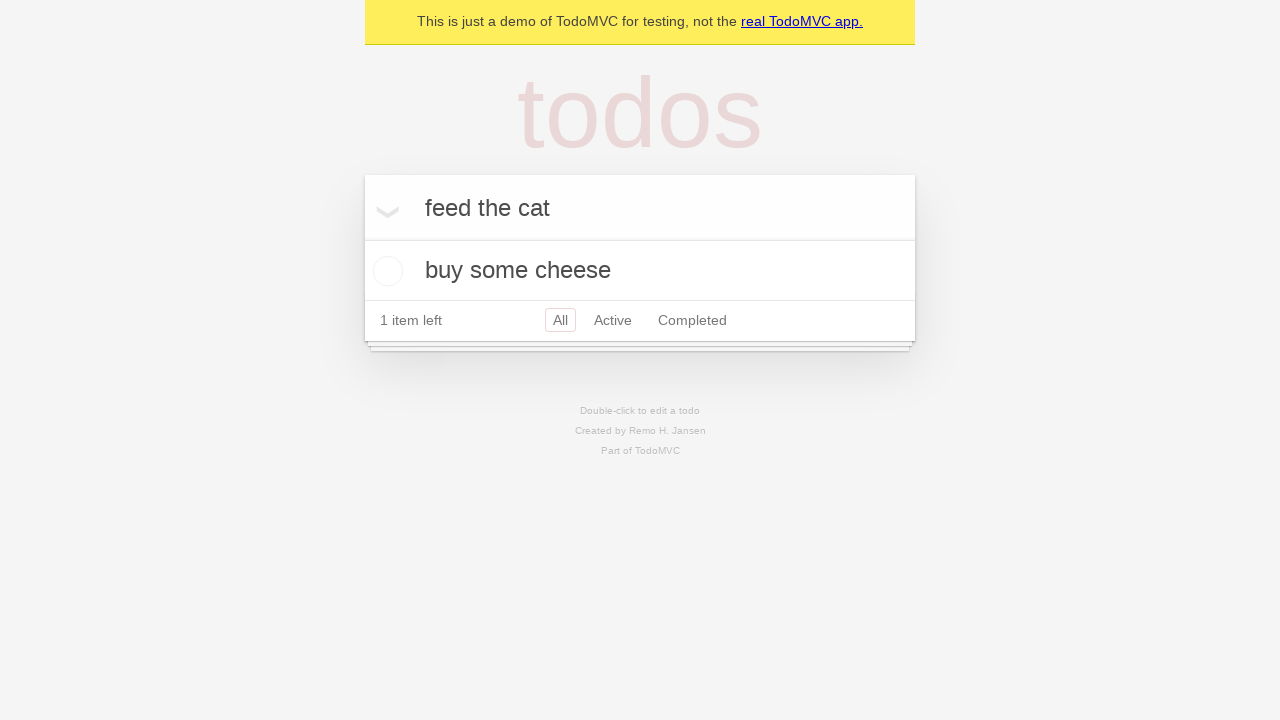

Pressed Enter to add 'feed the cat' to todo list on .new-todo
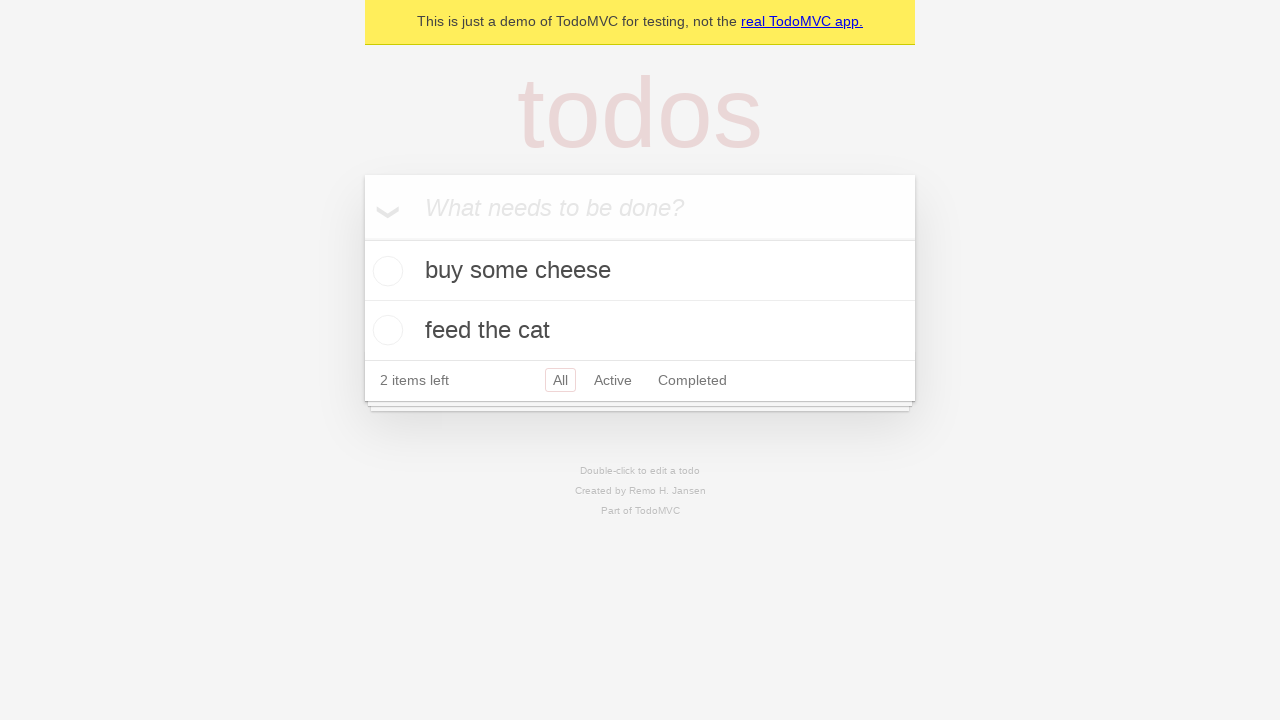

Filled new todo input with 'book a doctors appointment' on .new-todo
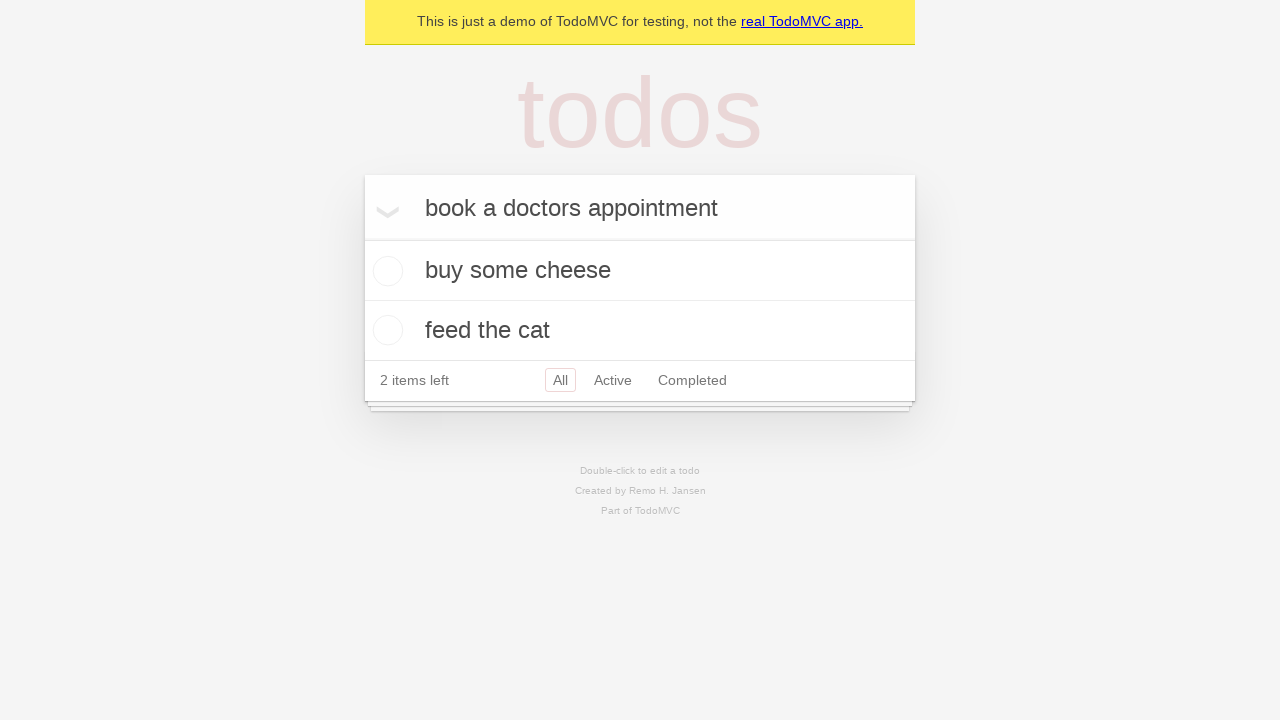

Pressed Enter to add 'book a doctors appointment' to todo list on .new-todo
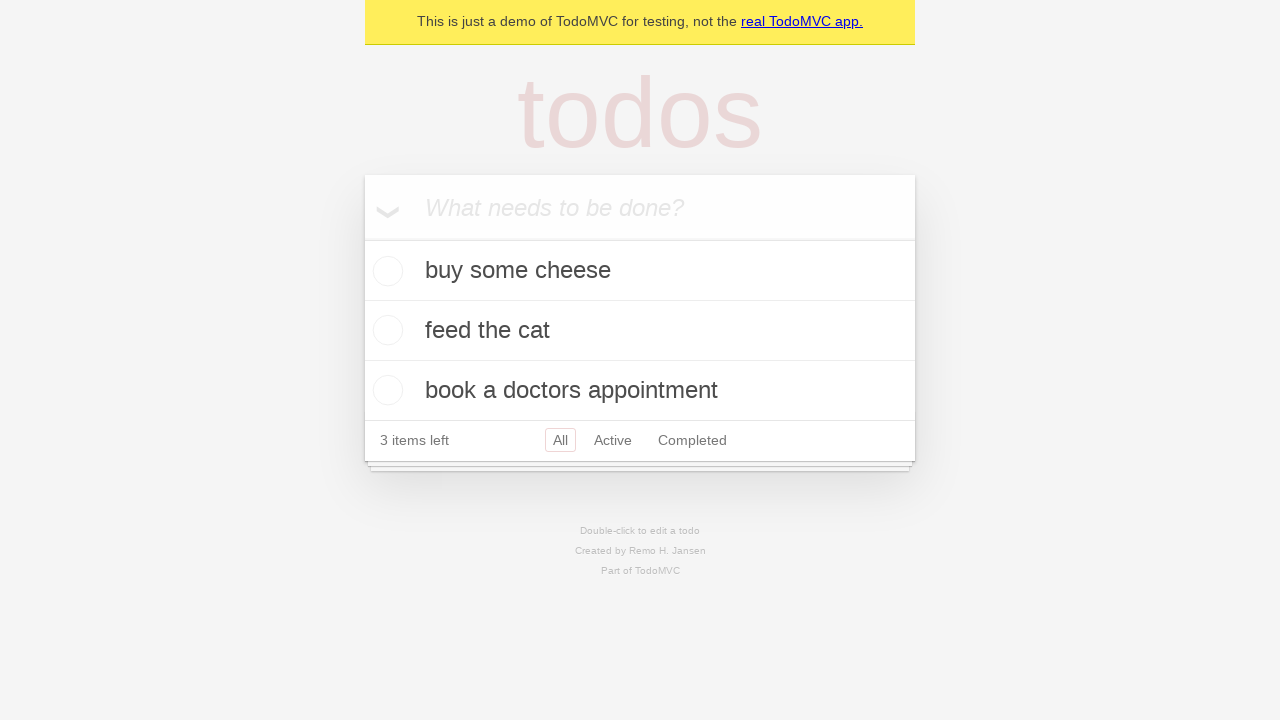

Checked the toggle-all checkbox to mark all items as completed at (362, 238) on .toggle-all
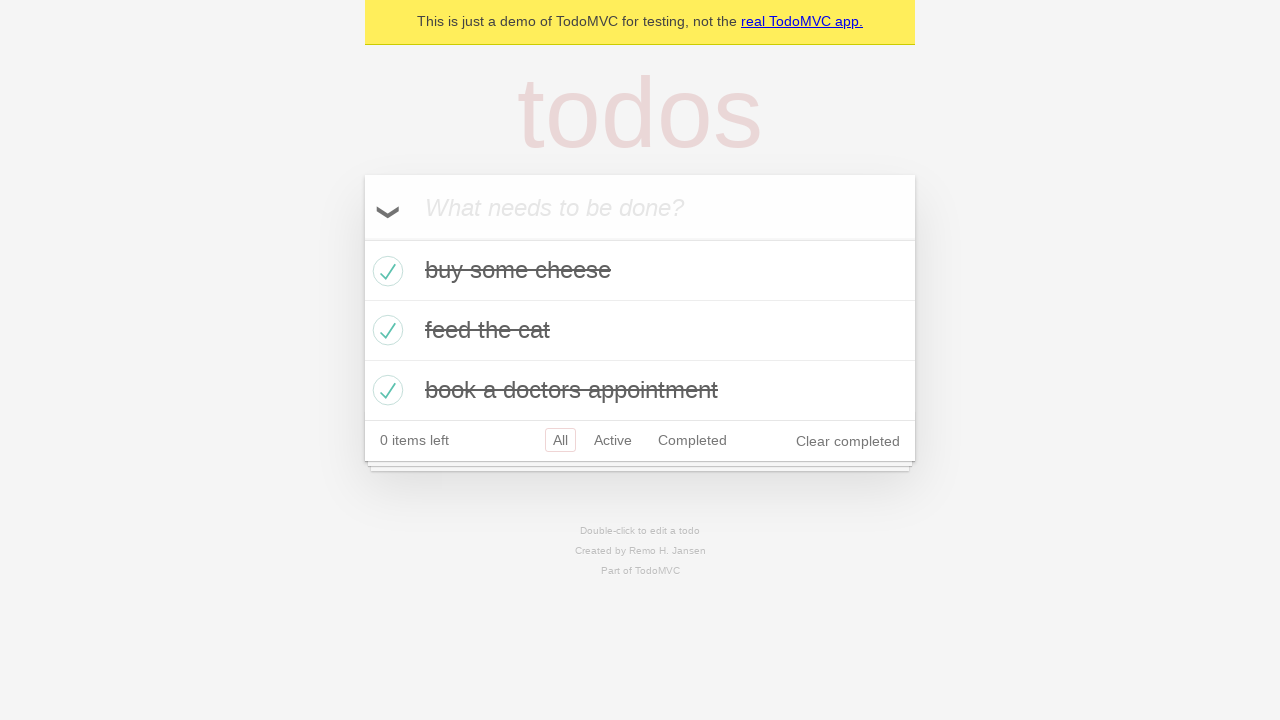

Verified that todo items now have the completed class applied
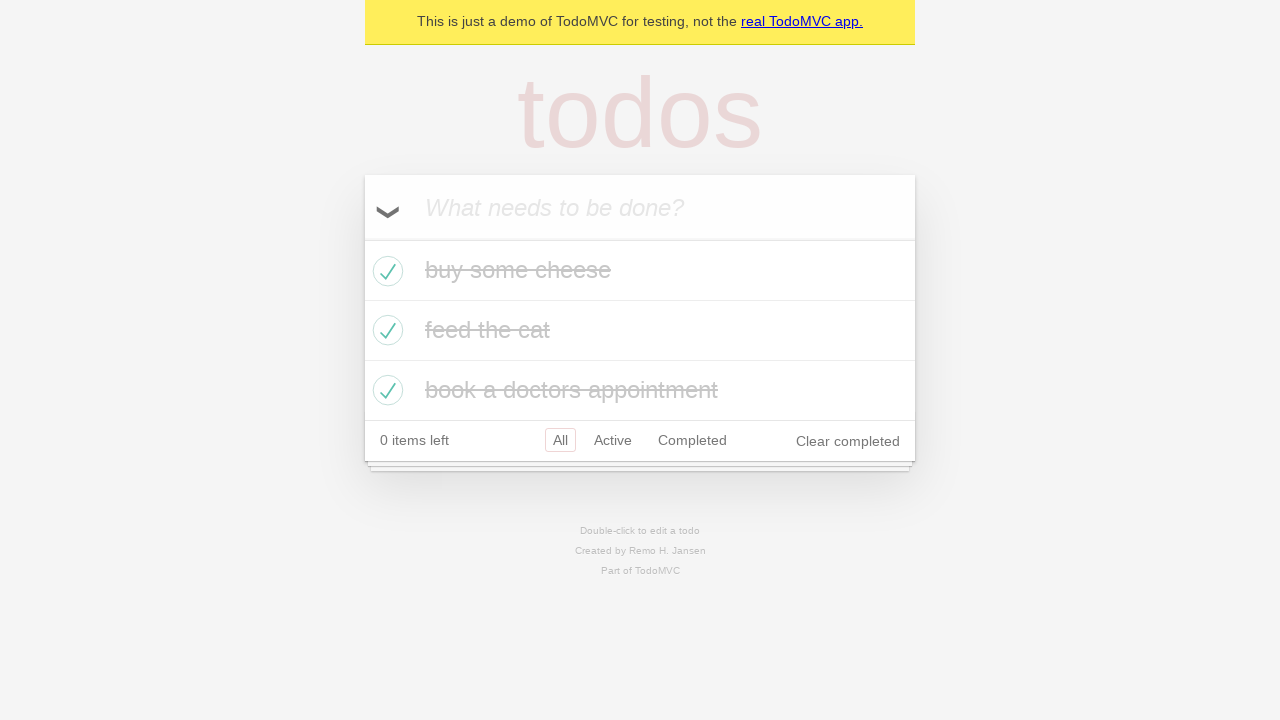

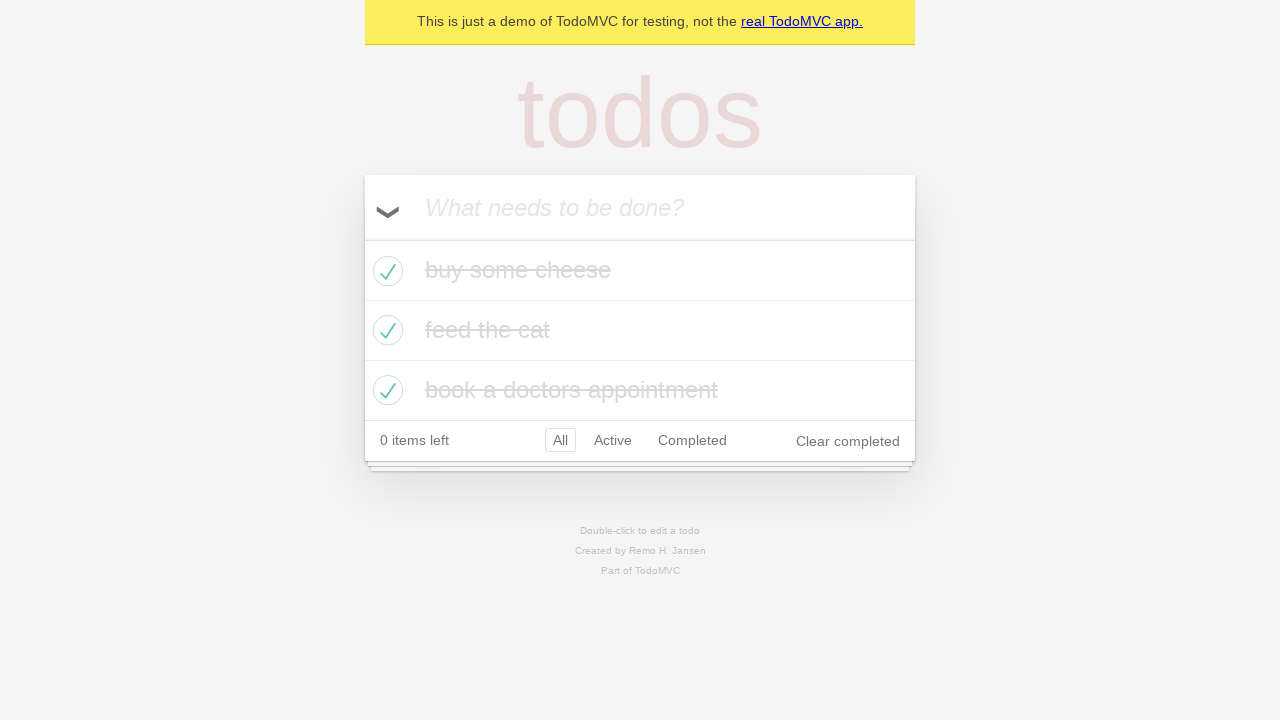